Tests that the main page displays logo, contacts, and account elements

Starting URL: http://intershop5.skillbox.ru/

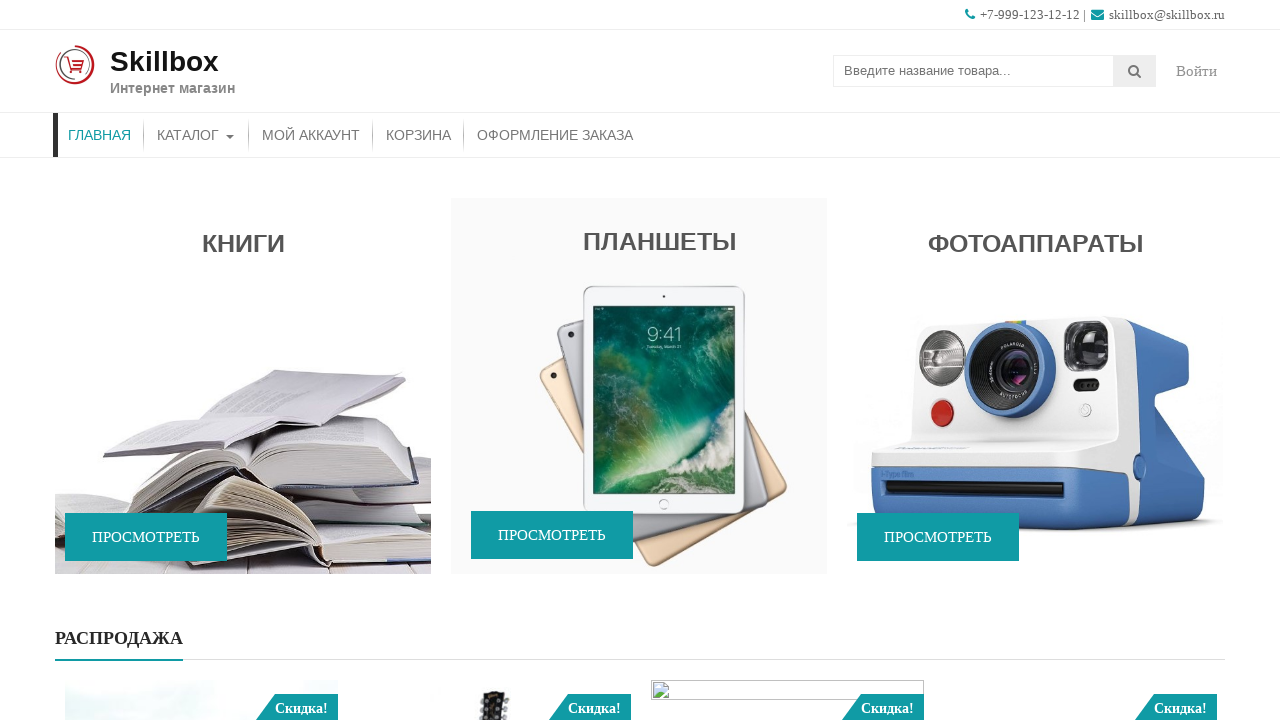

Logo (.site-title) is visible on the main page
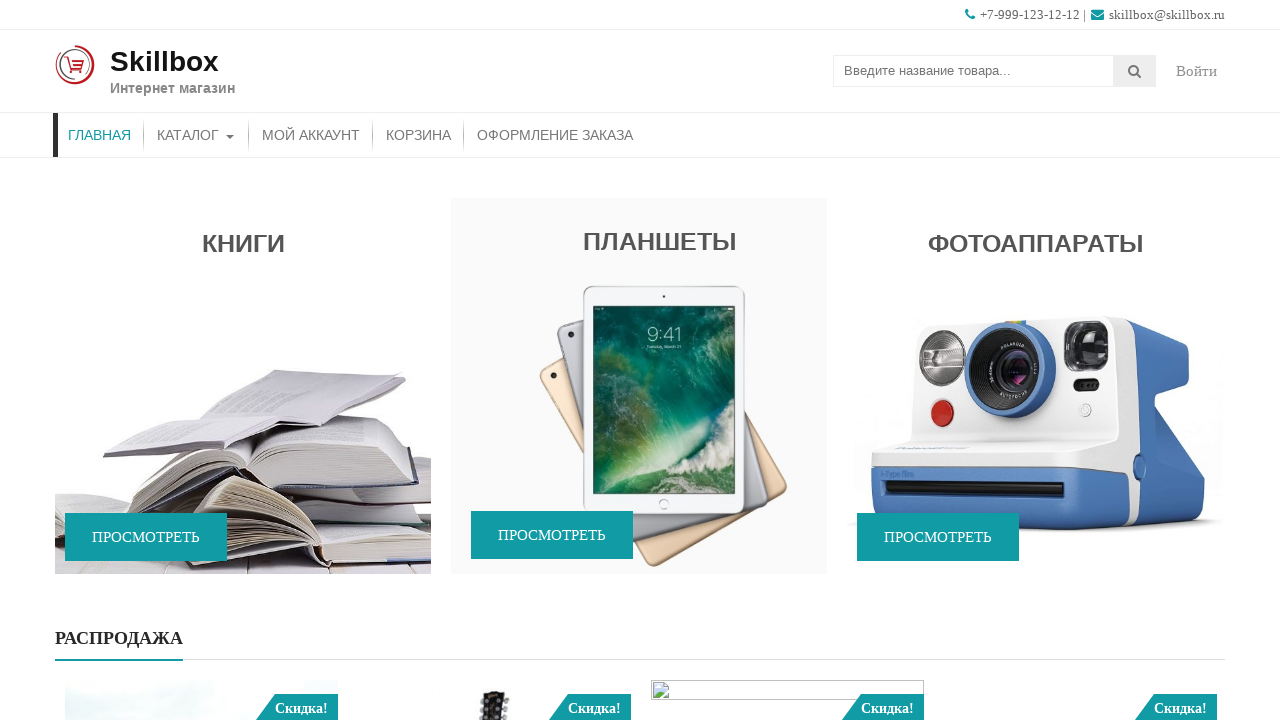

Contacts (.header-callto) are visible on the main page
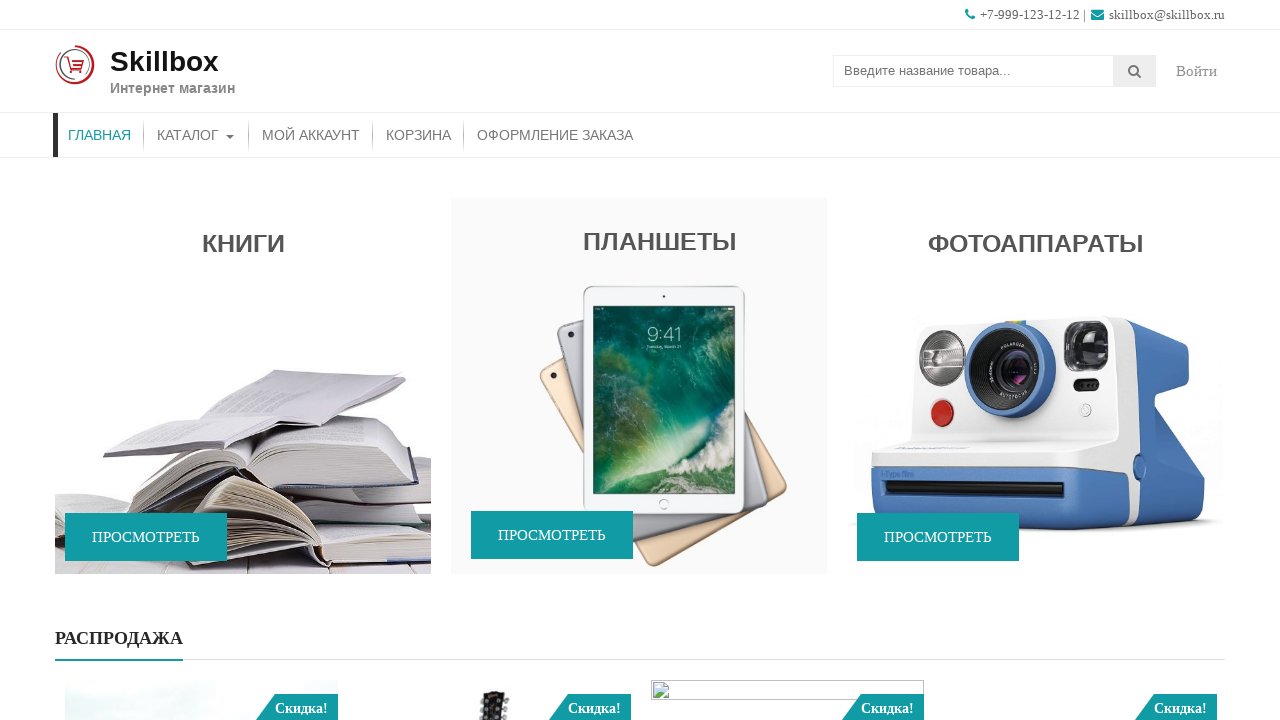

Account section (.account) is visible on the main page
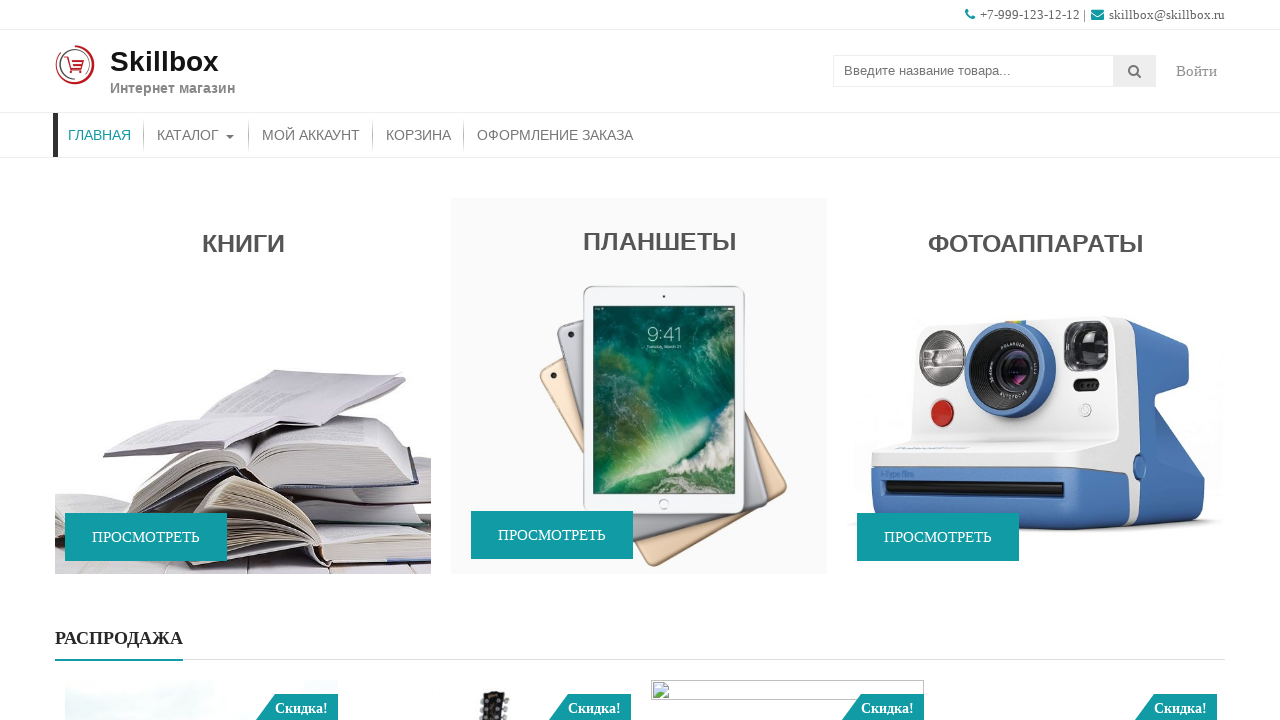

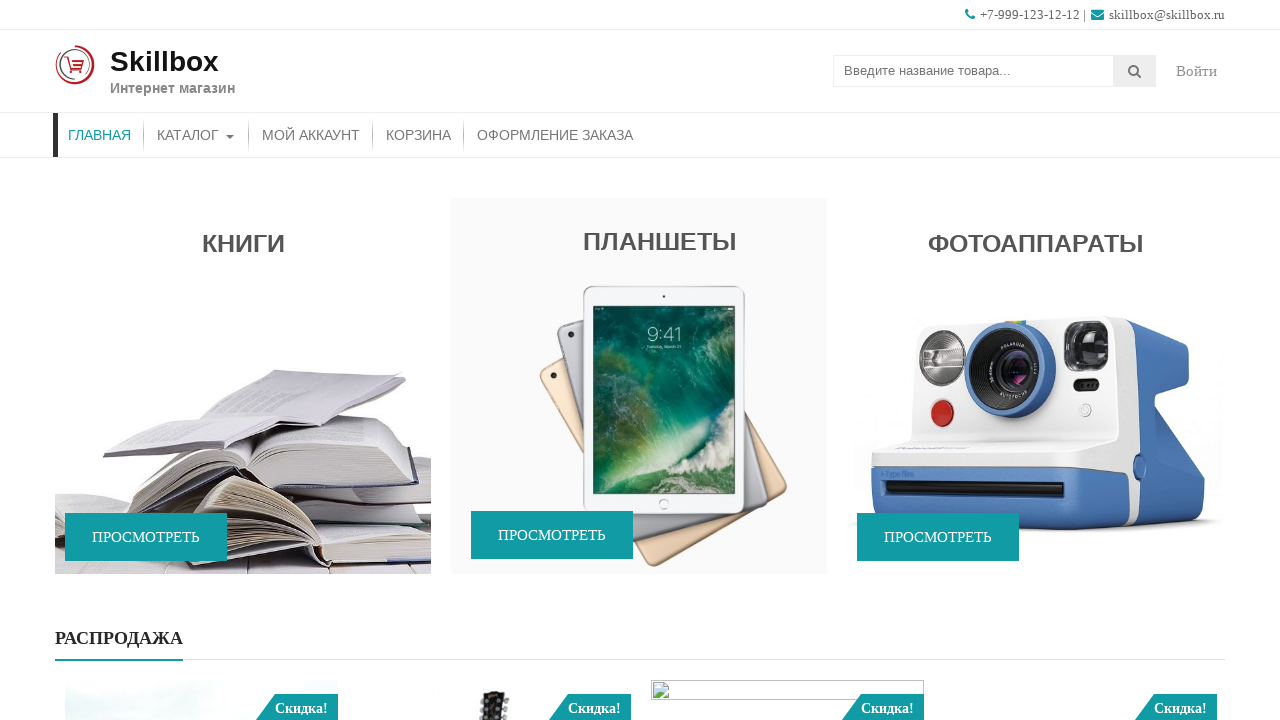